Tests opening a new browser window by clicking a link, iterating through window handles to find the new window, verifying content, closing it, and returning to the original window.

Starting URL: http://the-internet.herokuapp.com/windows

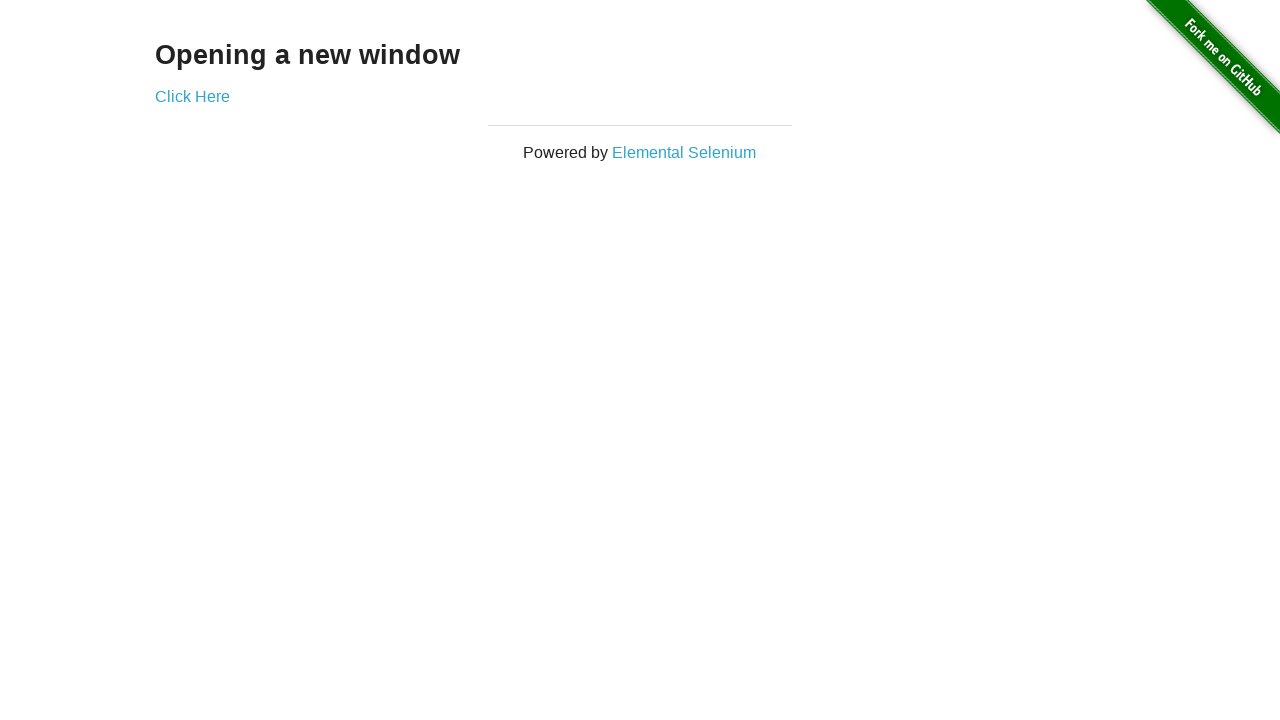

Clicked 'Click Here' link to open new window at (192, 96) on text=Click Here
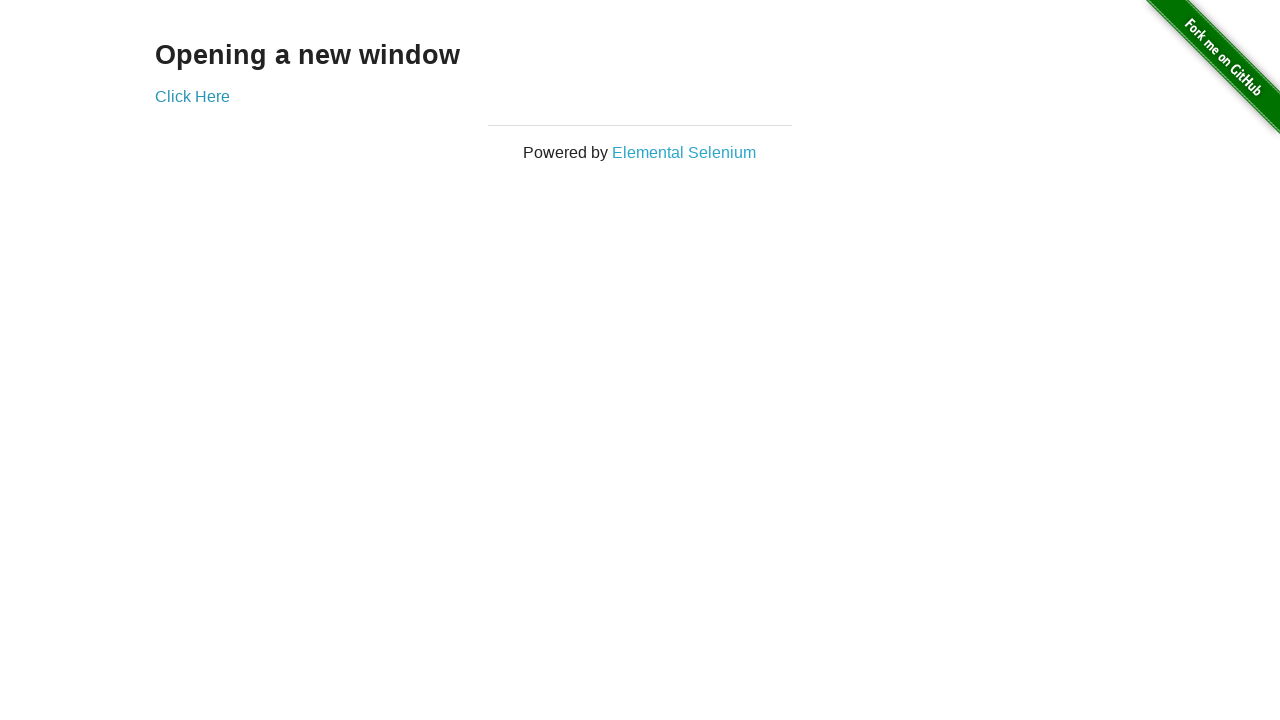

Captured new window/tab handle
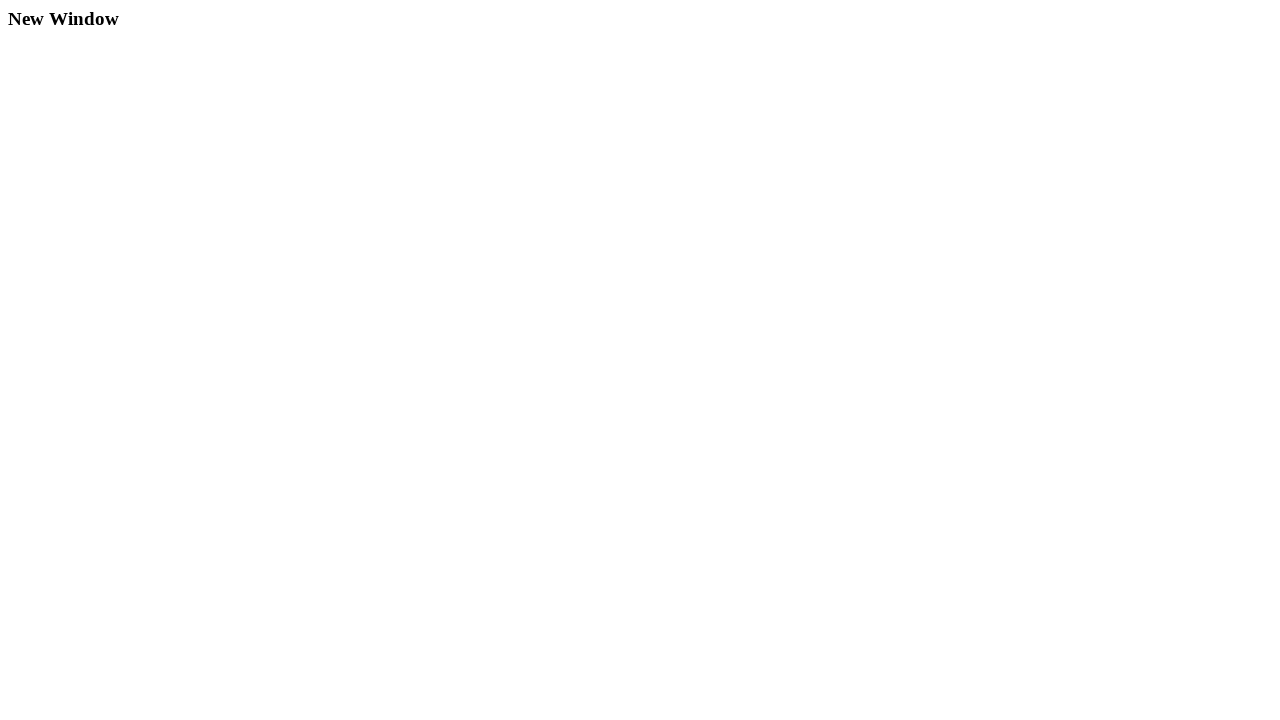

New page loaded successfully
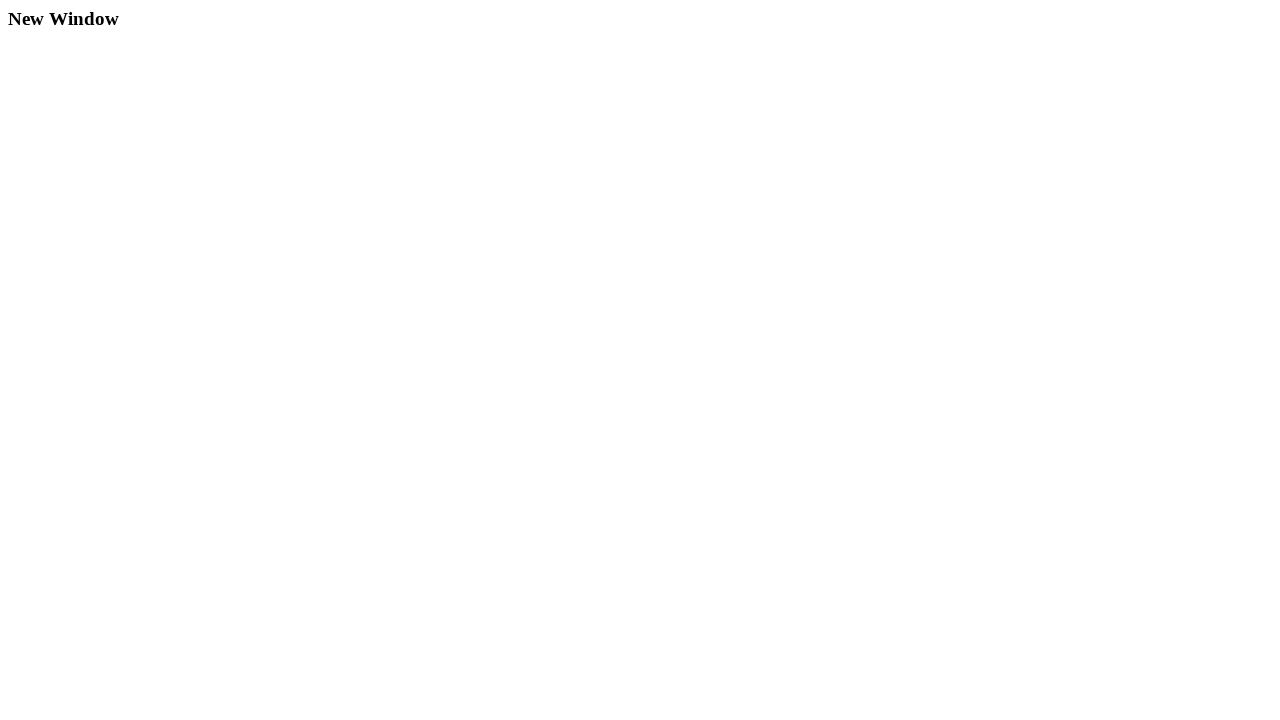

Verified new window content shows 'New Window' heading
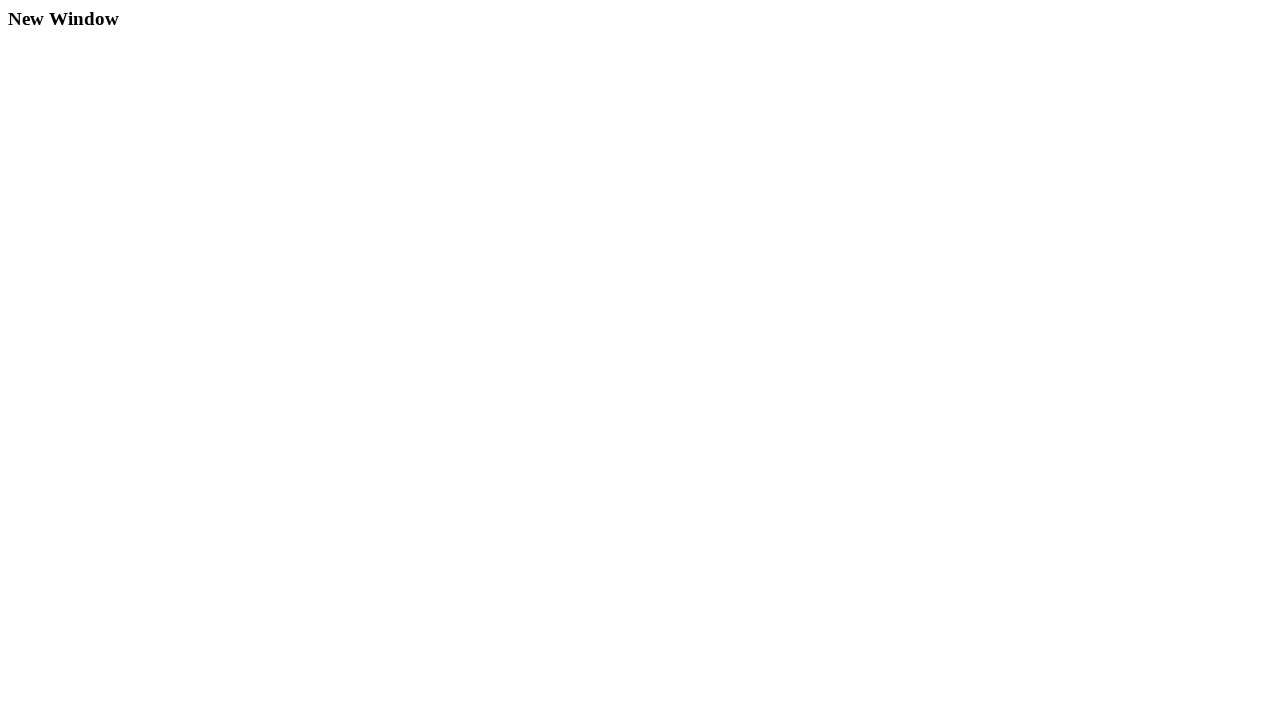

Closed new window/tab
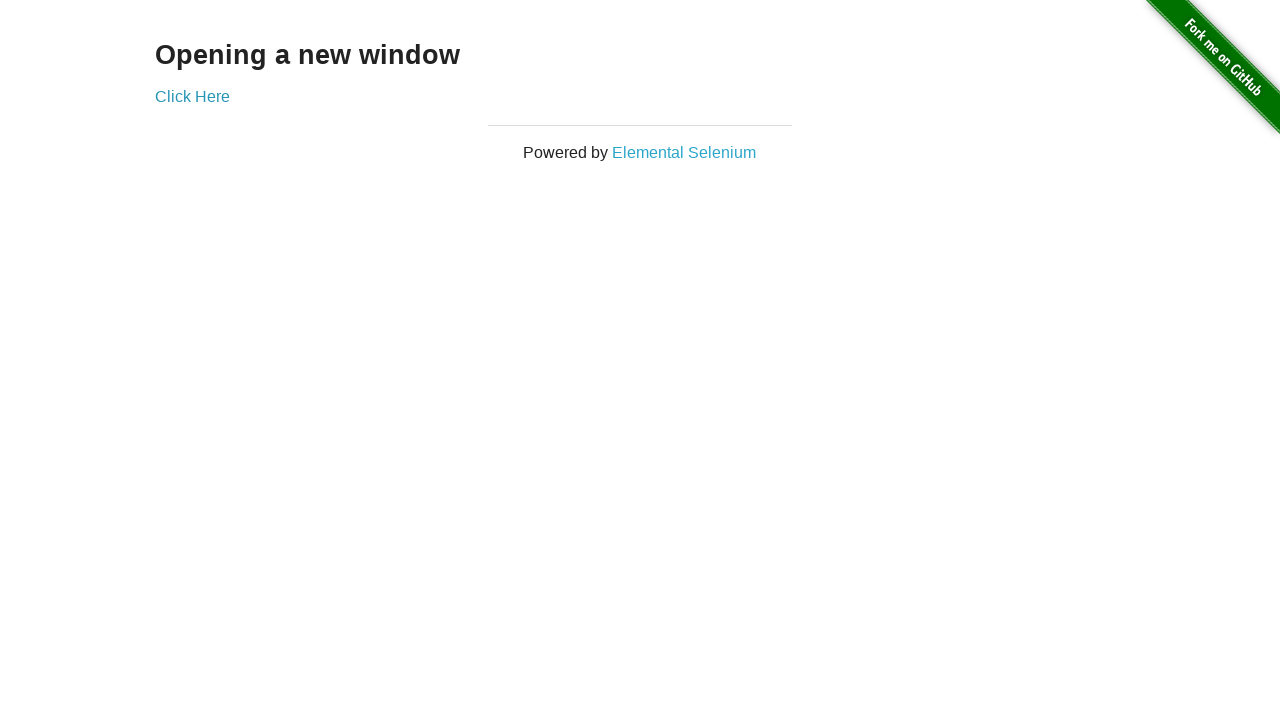

Verified original page still displays 'Click Here' link
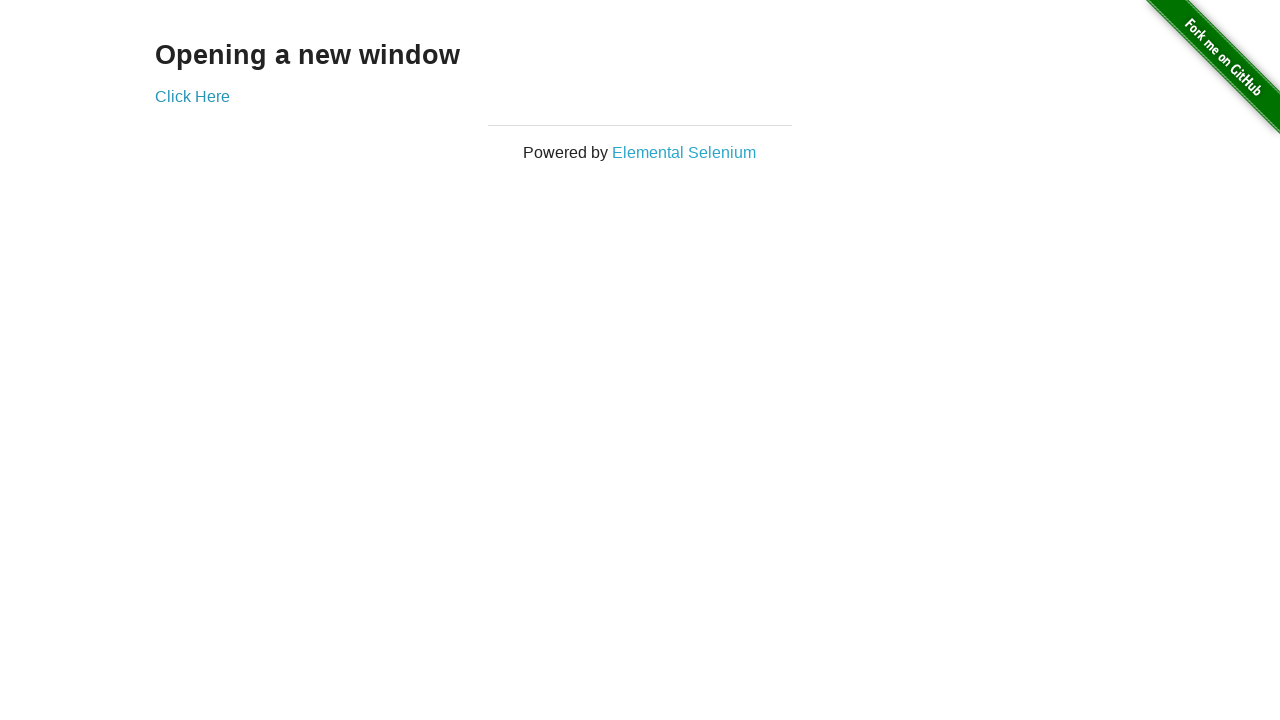

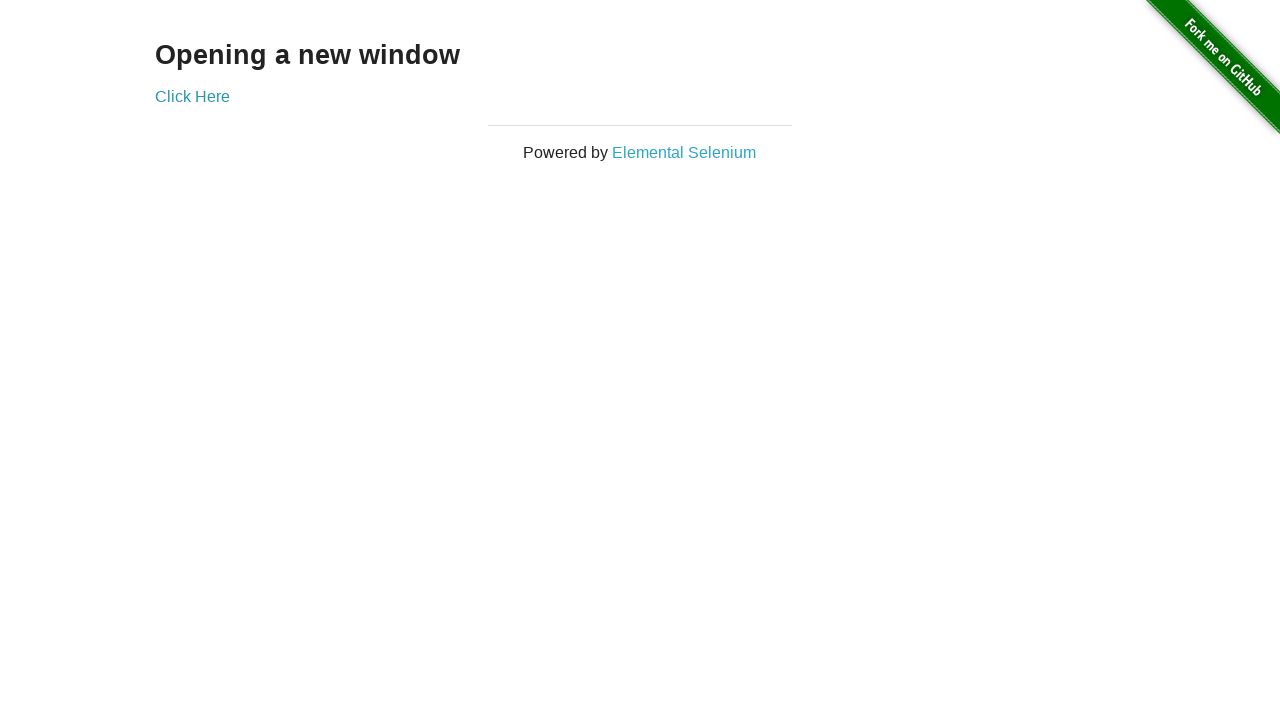